Demonstrates right-click (context click) functionality on the jQueryUI website by performing a context click on a navigation menu item.

Starting URL: https://jqueryui.com/droppable/

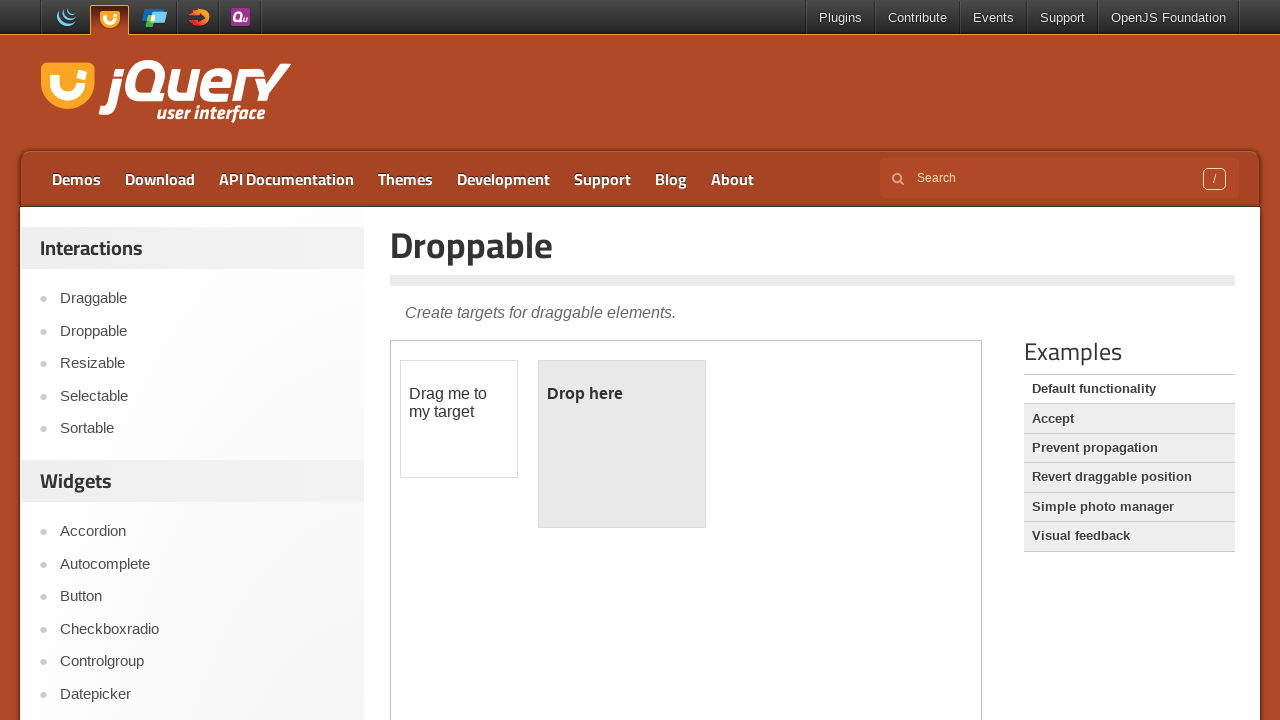

Navigated to jQueryUI droppable demo page
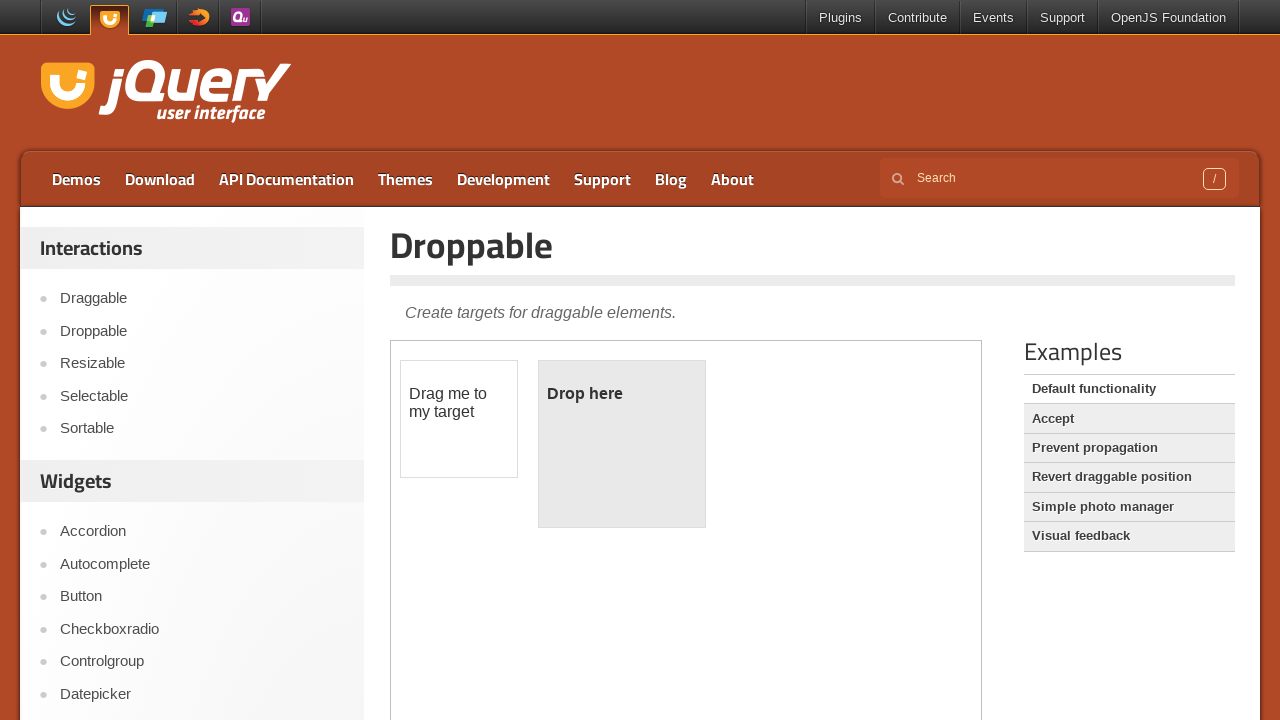

Right-clicked on third menu item in top navigation at (286, 179) on //ul[@id='menu-top']/li[3]/a
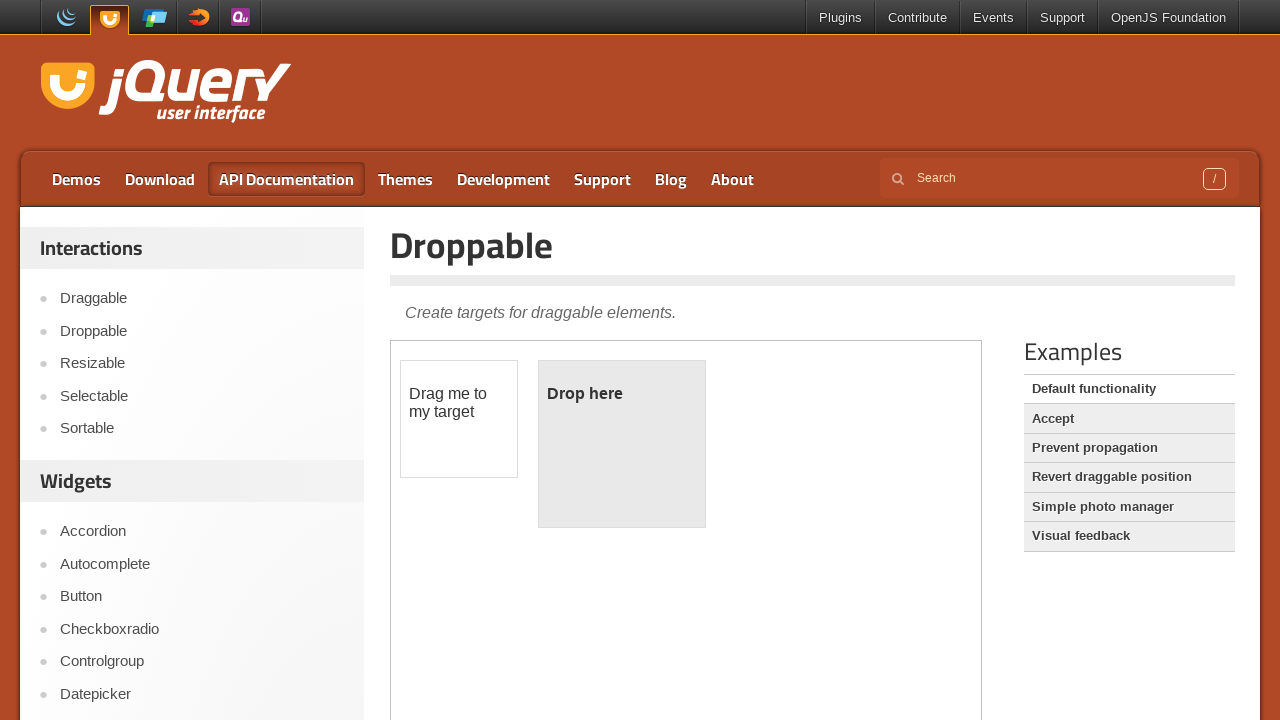

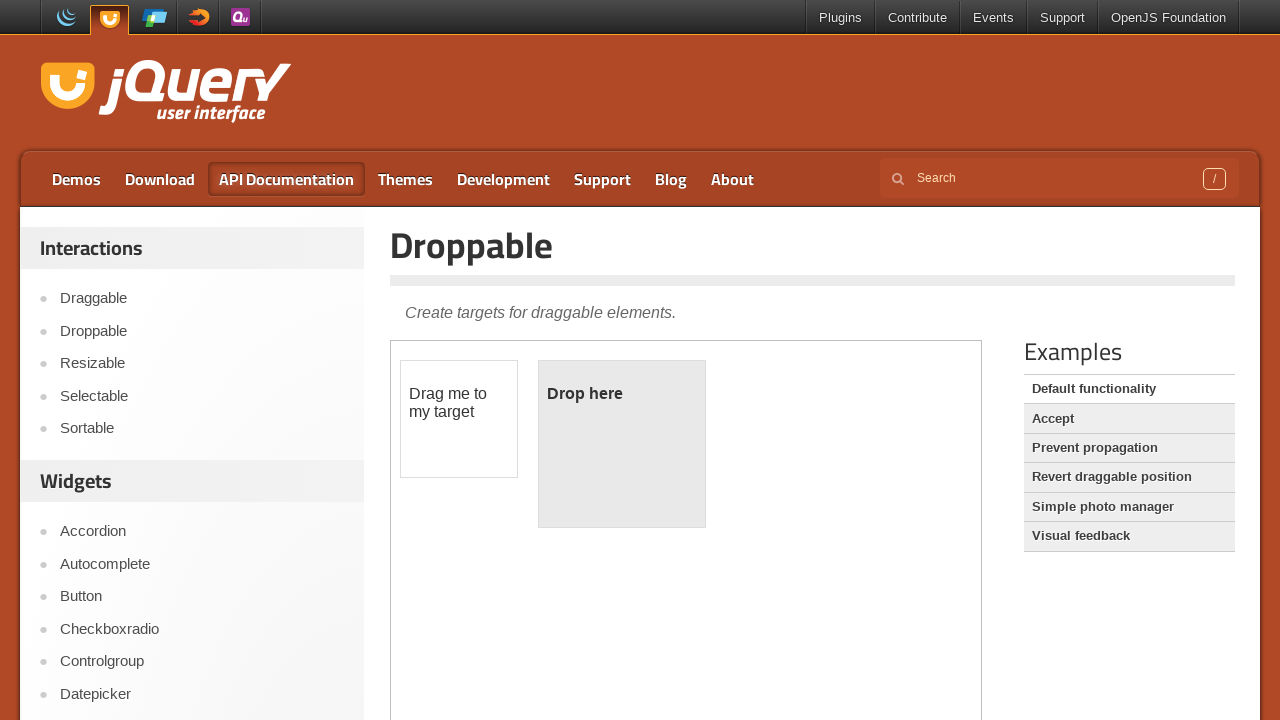